Tests dropdown selection by selecting an option from a dropdown and verifying the selection

Starting URL: http://omayo.blogspot.com/

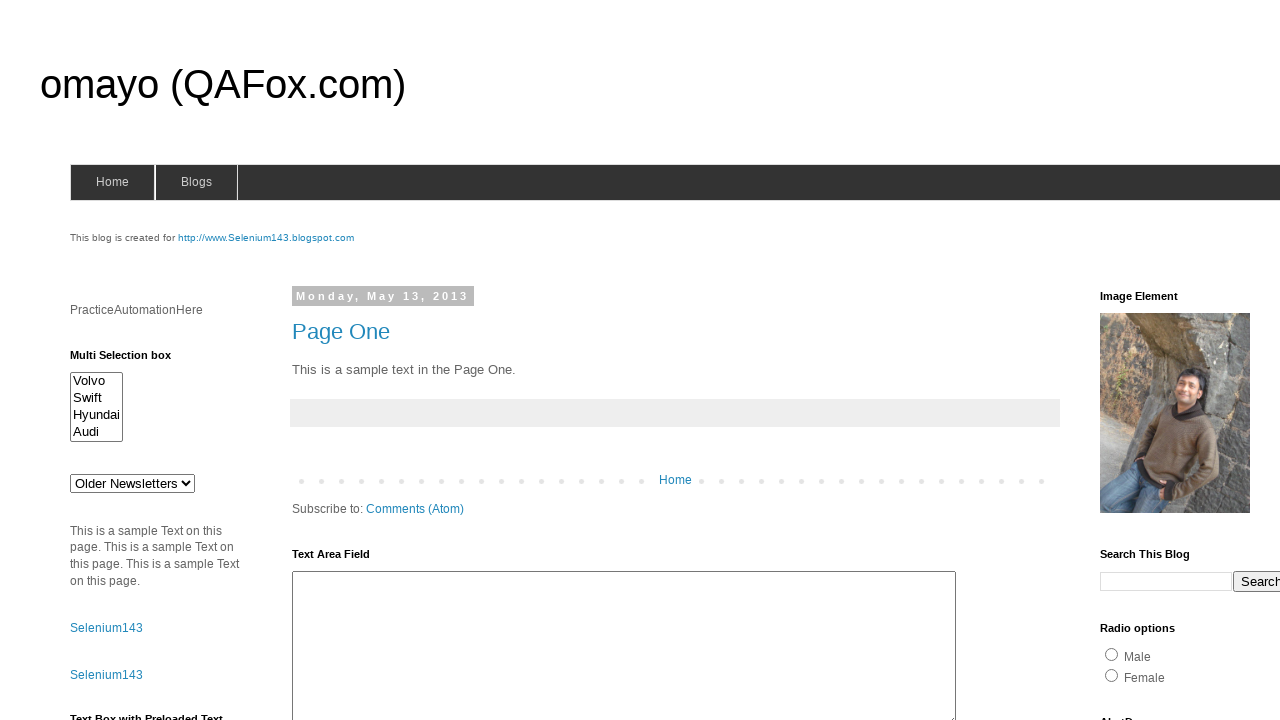

Selected 'doc 2' from the drop1 dropdown on #drop1
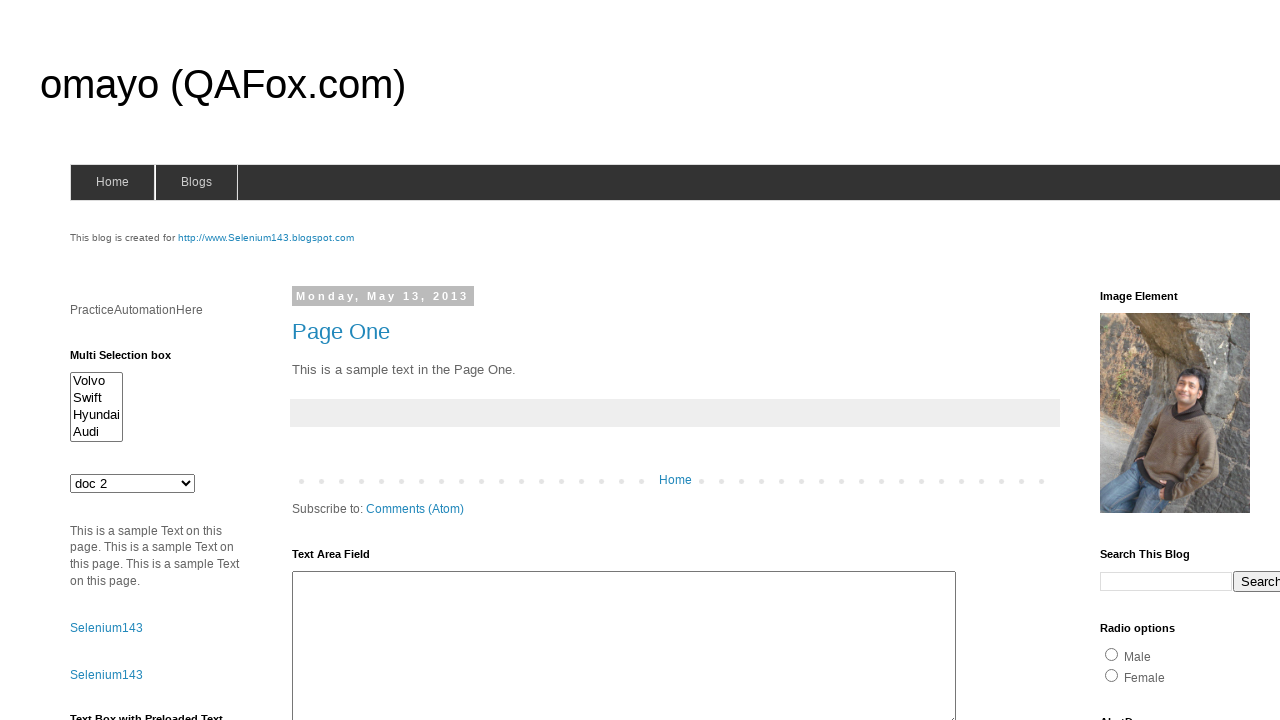

Verified dropdown selection is not empty
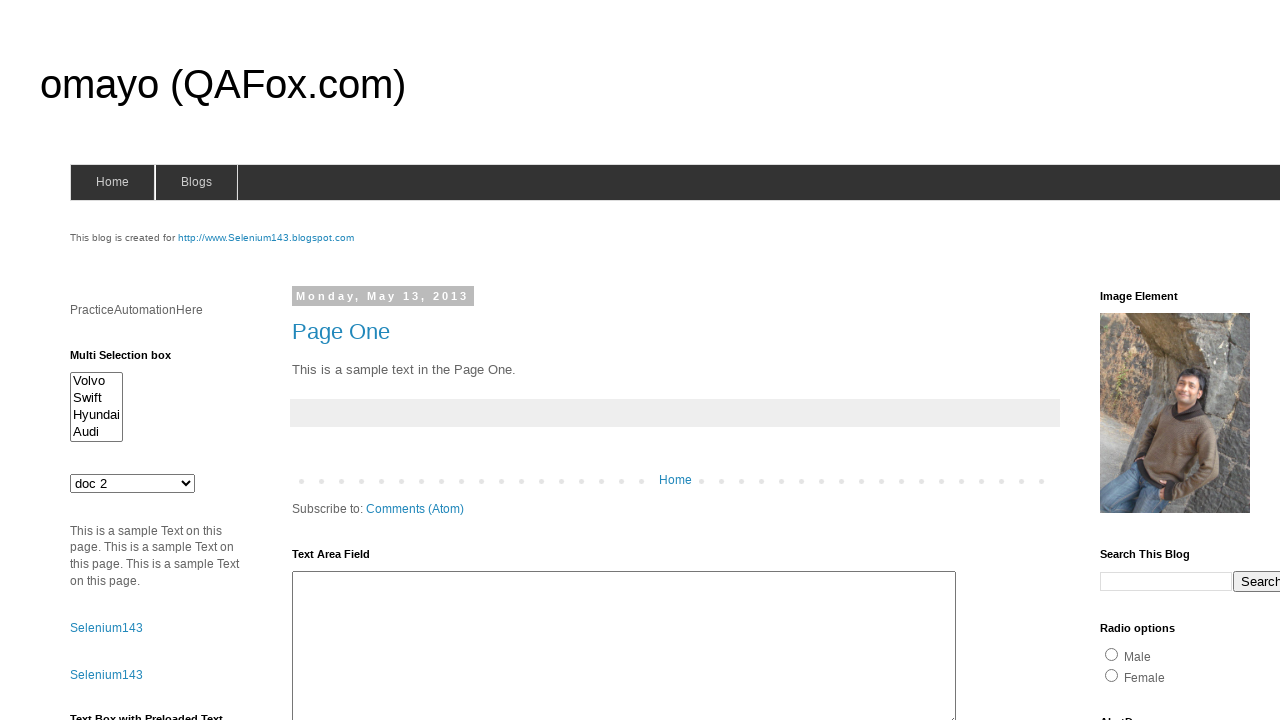

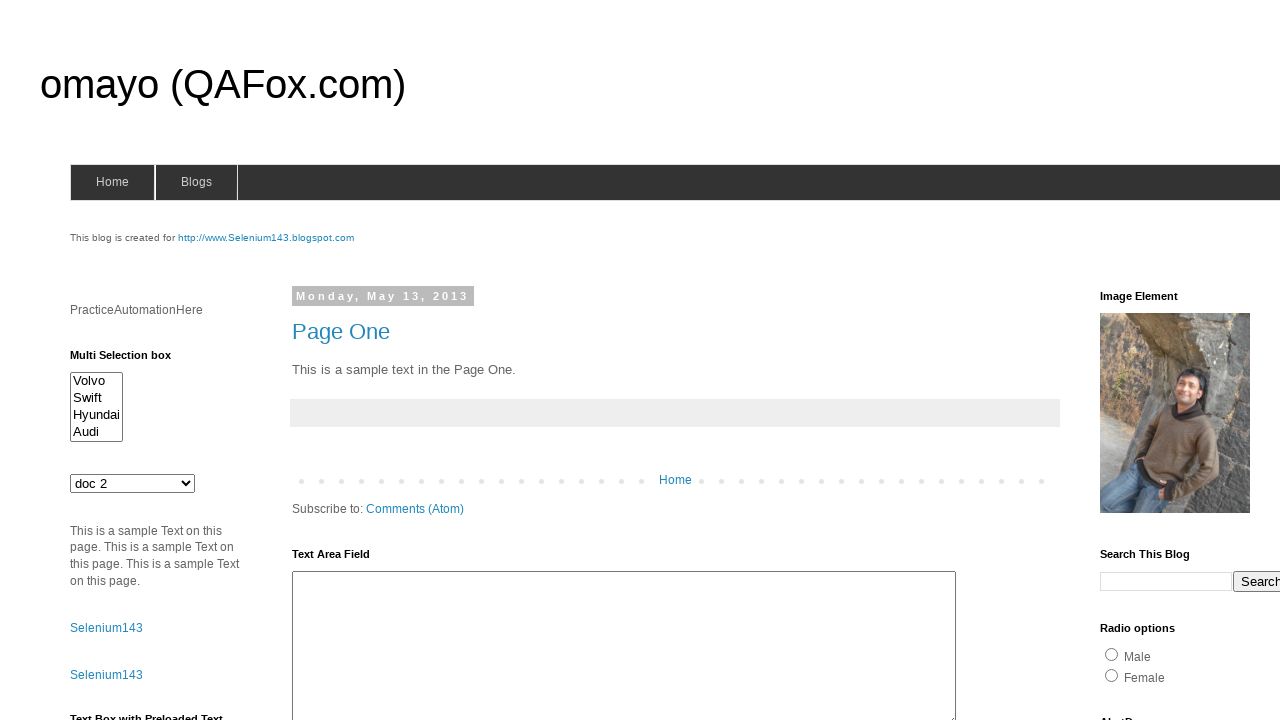